Tests tooltip functionality by hovering over an element in an iframe and reading the tooltip content

Starting URL: https://jqueryui.com/tooltip/

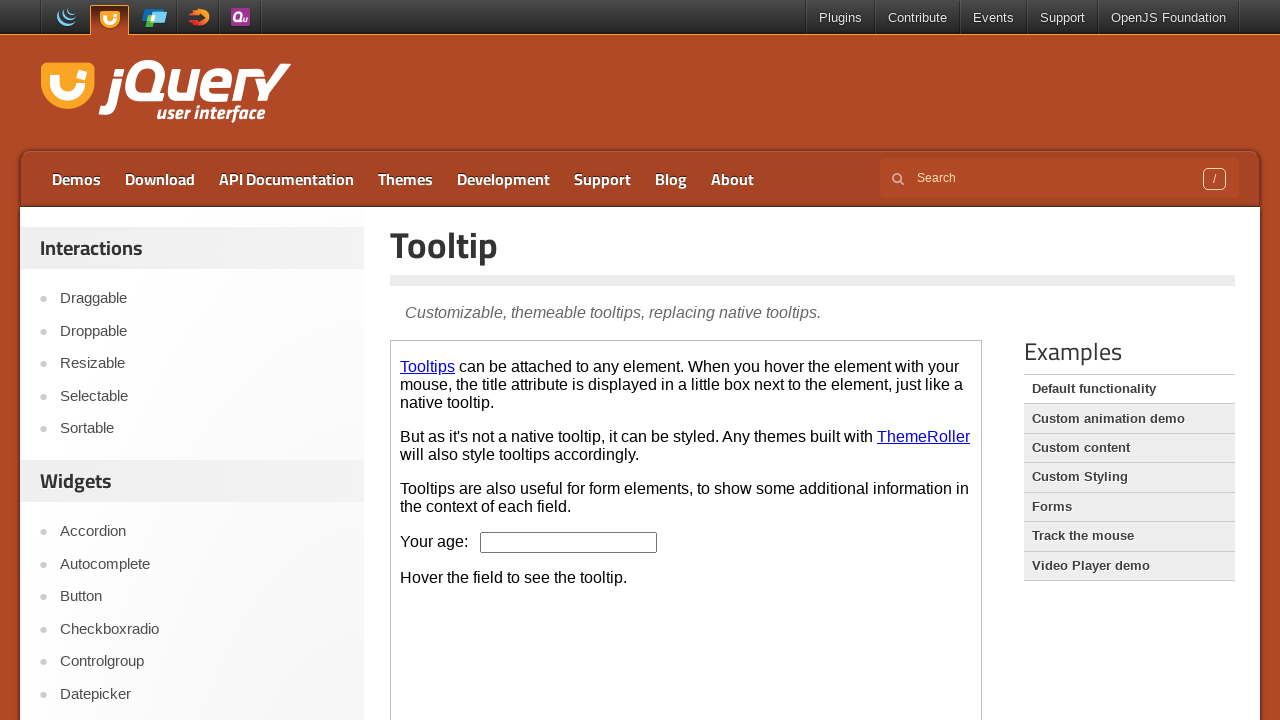

Located demo iframe
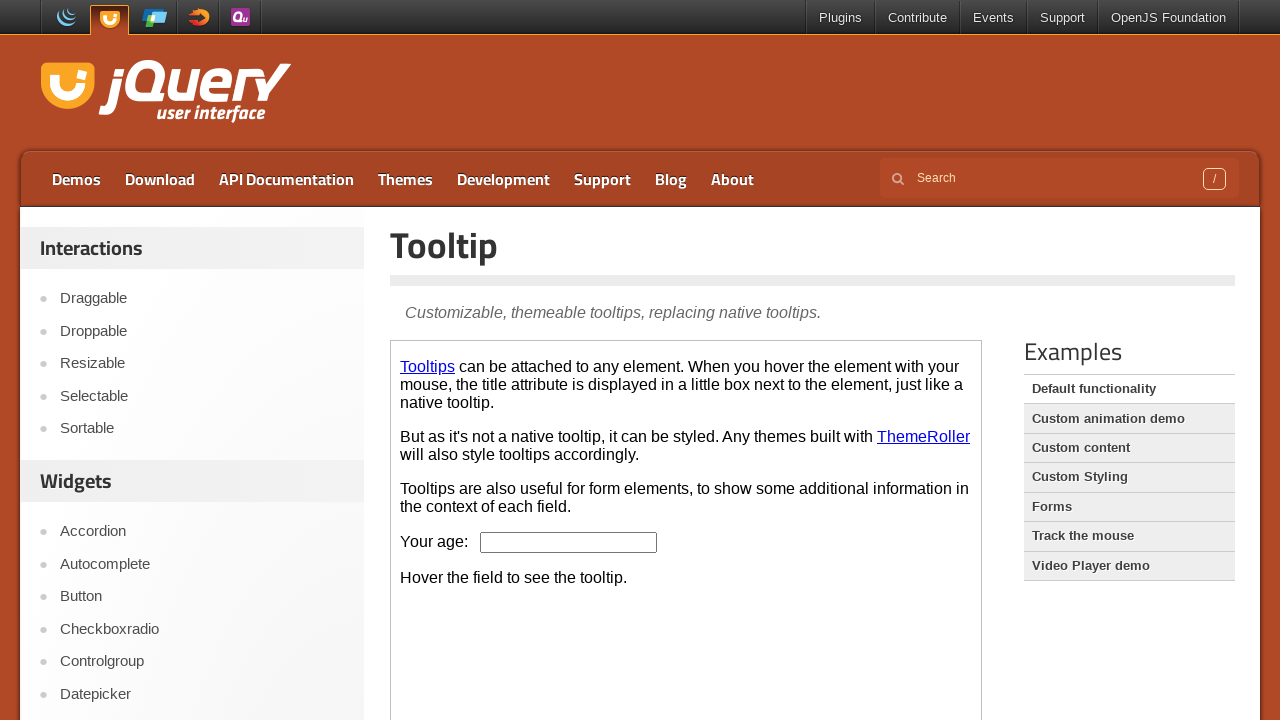

Located age input box in iframe
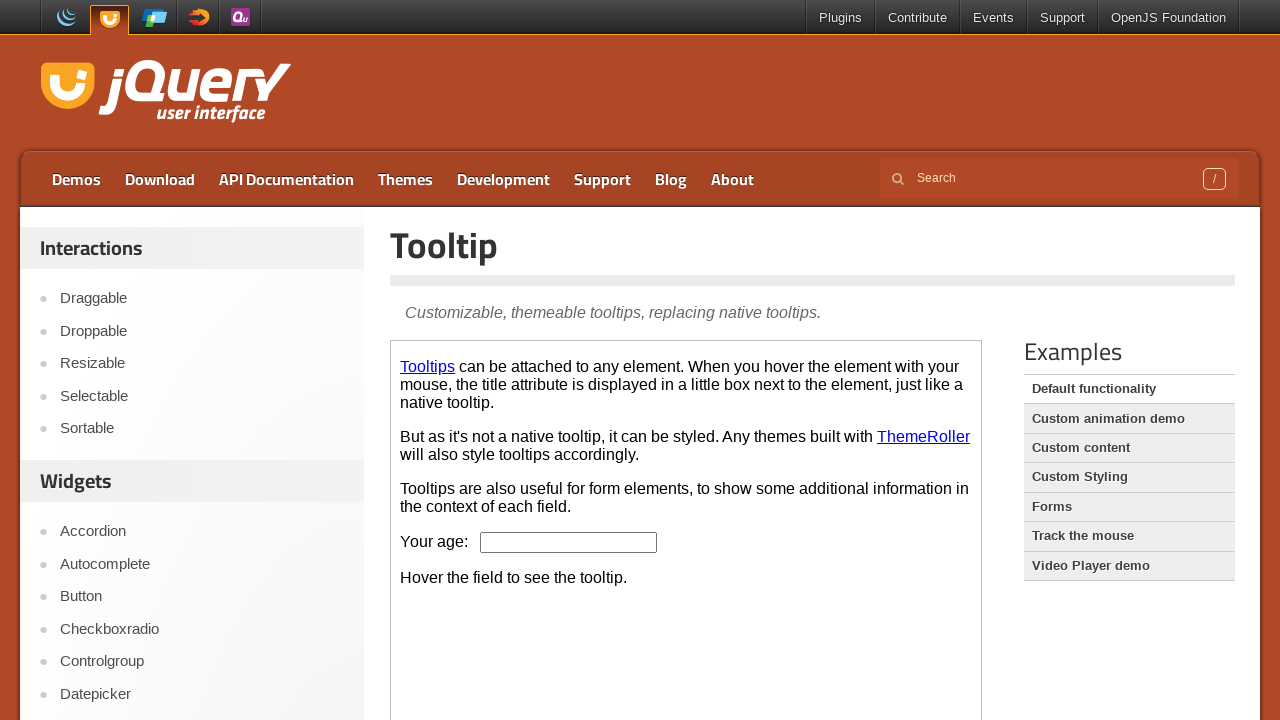

Located tooltip content element in iframe
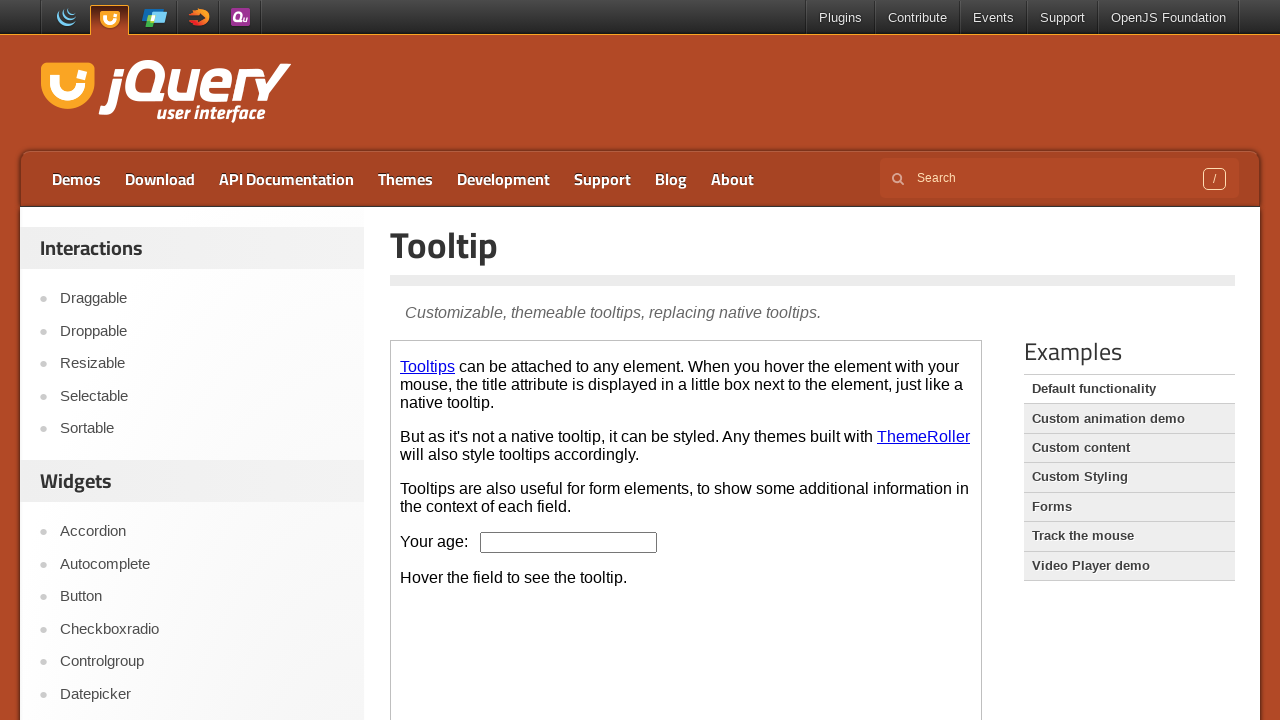

Hovered over age input box to trigger tooltip at (569, 542) on .demo-frame >> internal:control=enter-frame >> #age
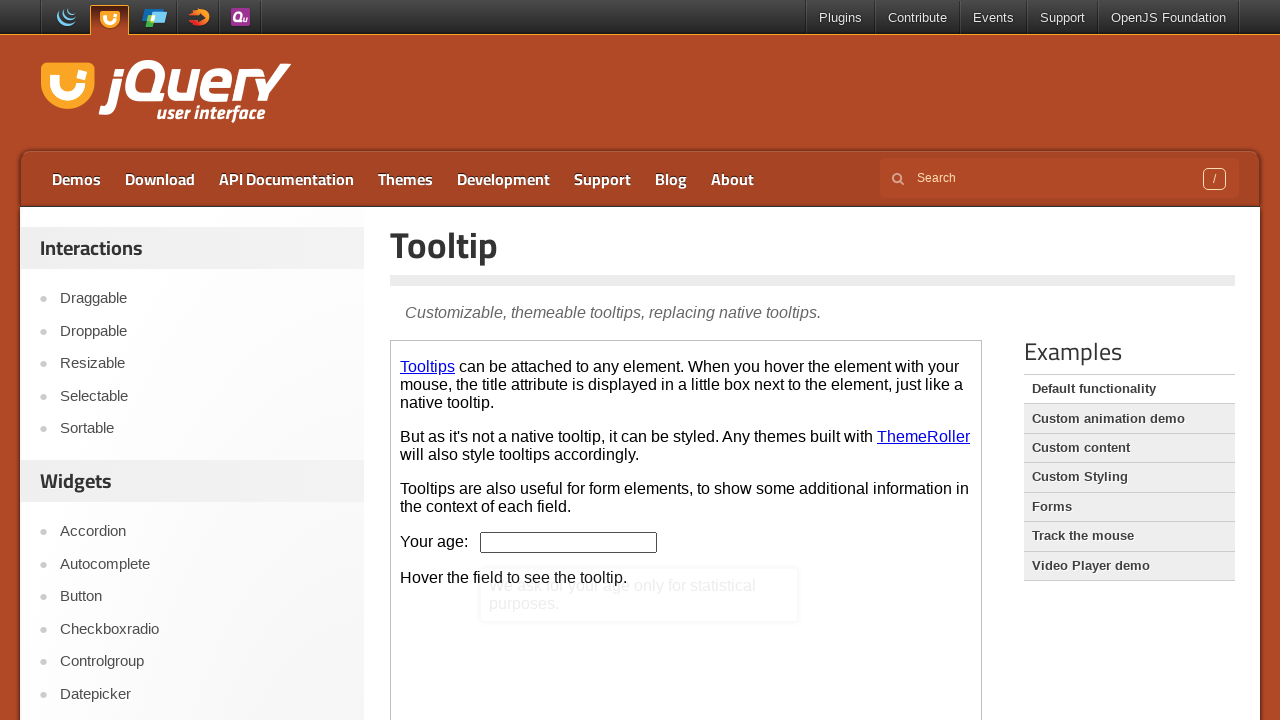

Retrieved tooltip text content
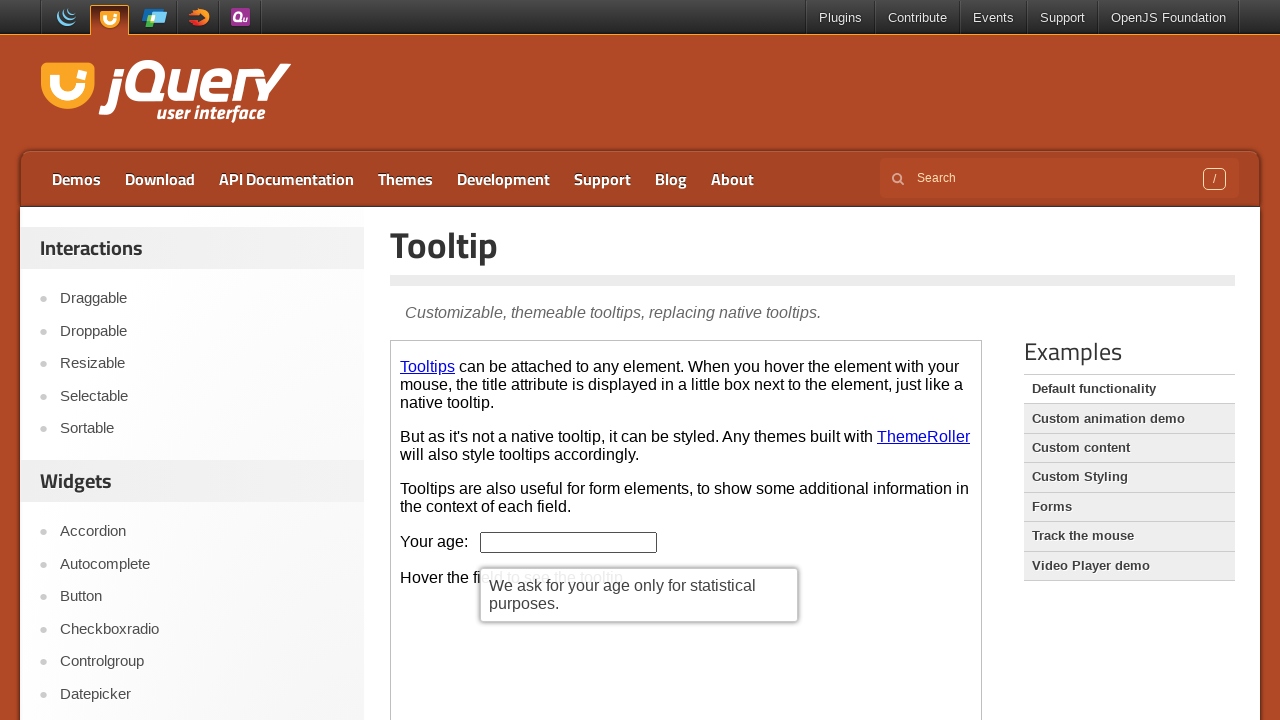

Printed tooltip text: We ask for your age only for statistical purposes.
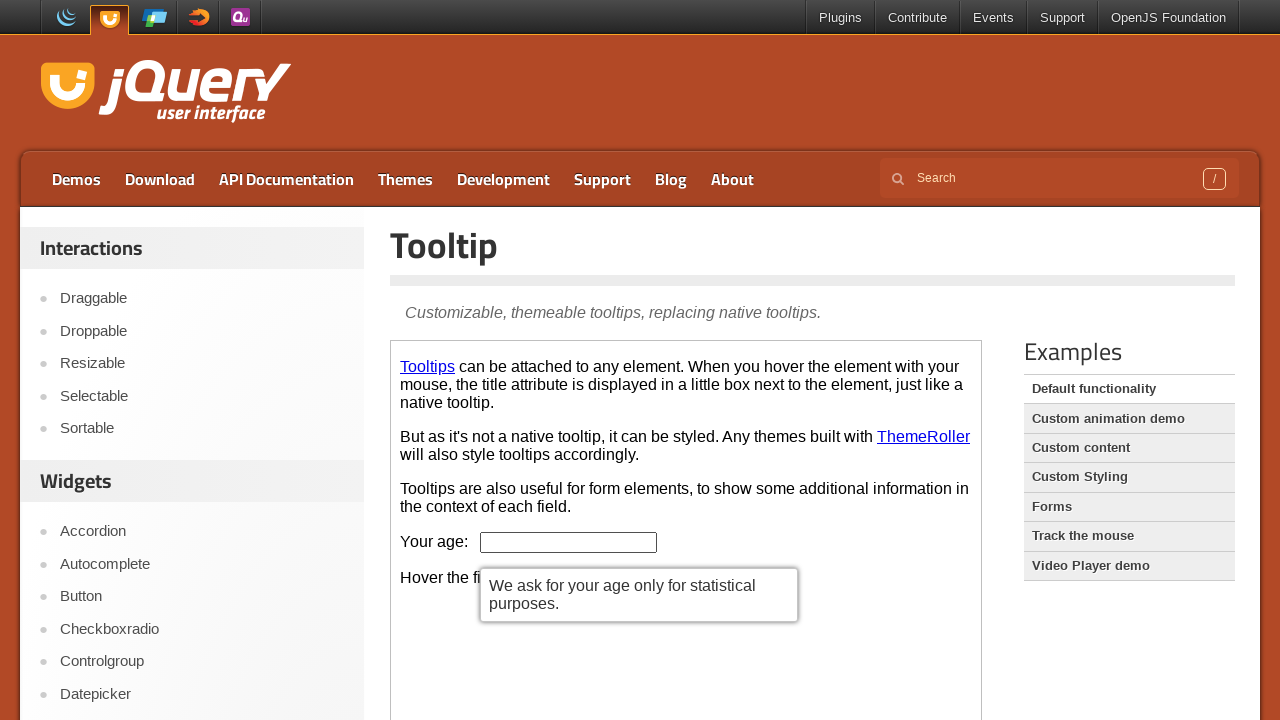

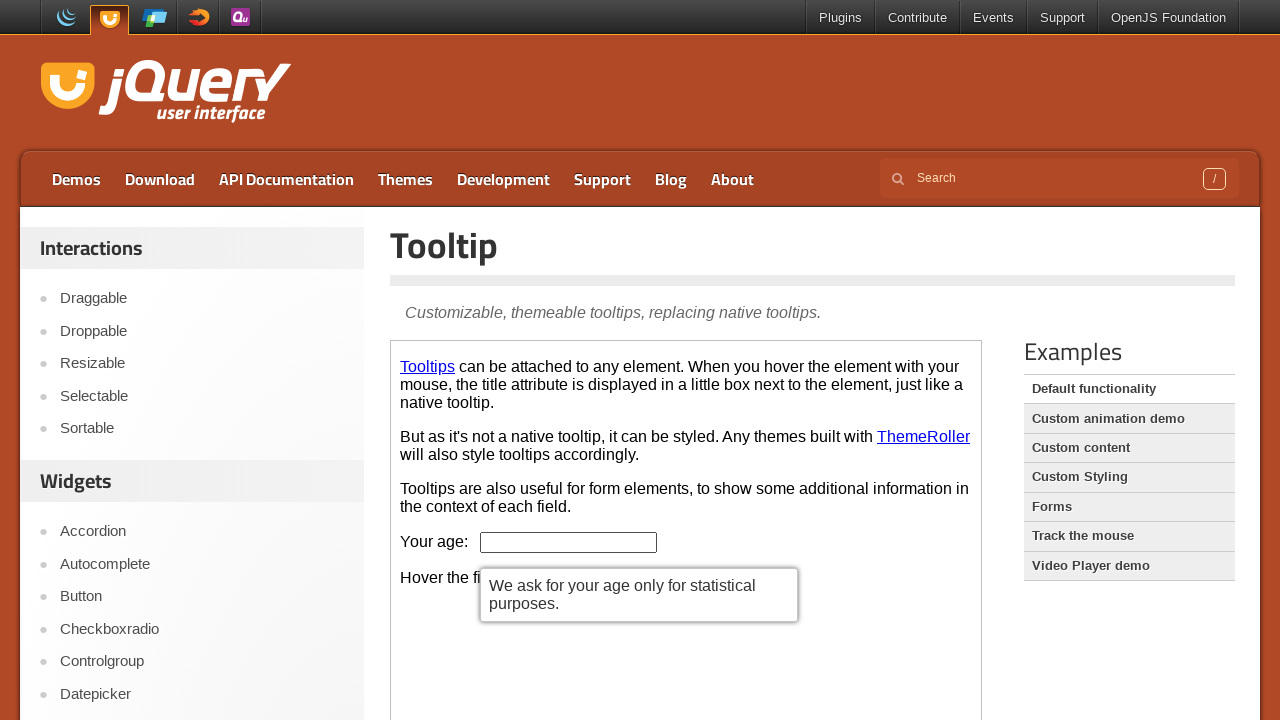